Tests mobile navigation by clicking the navbar toggler to open the menu and then clicking on the Library link in a responsive Angular demo application.

Starting URL: https://rahulshettyacademy.com/angularAppdemo/

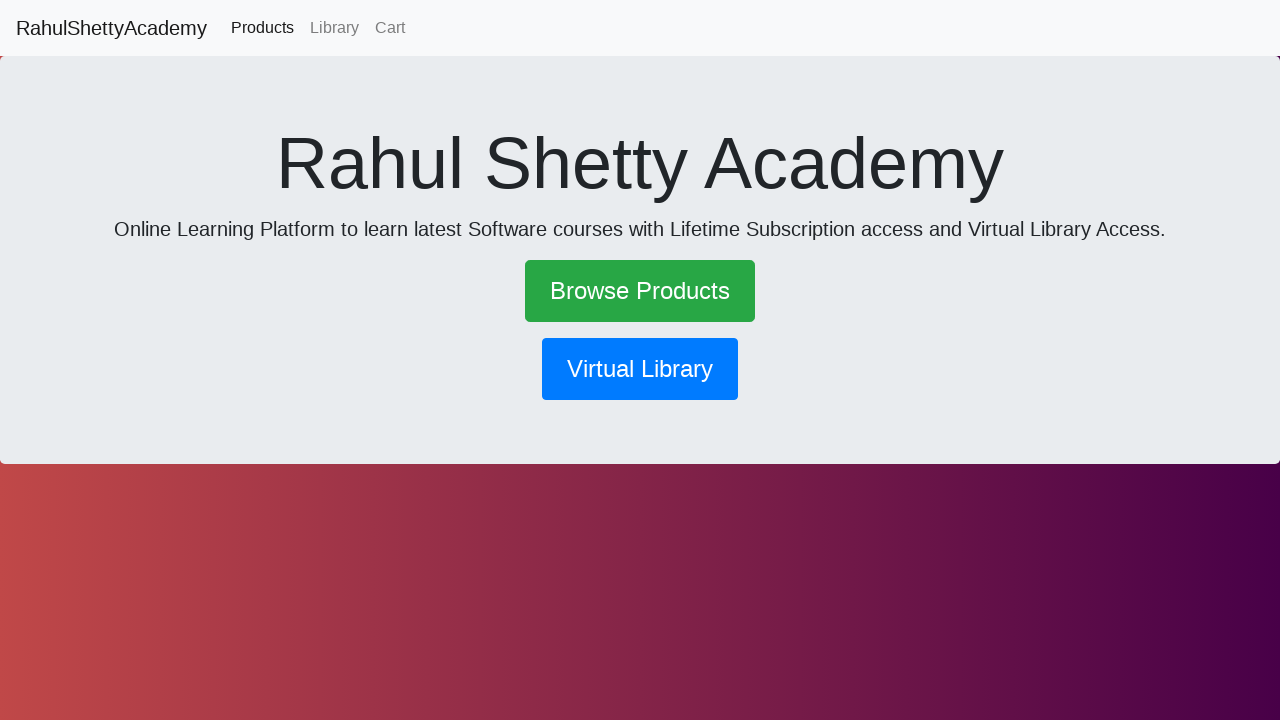

Set viewport to mobile dimensions (350x600)
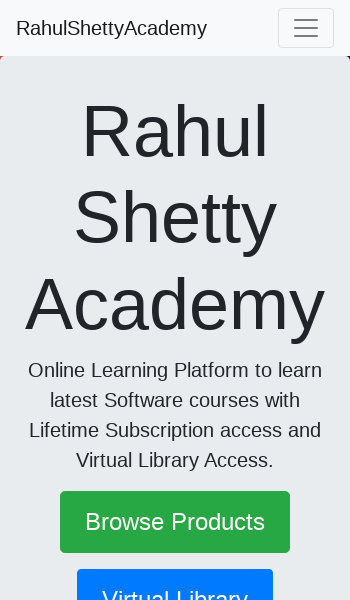

Clicked navbar toggler to open mobile menu at (306, 28) on .navbar-toggler
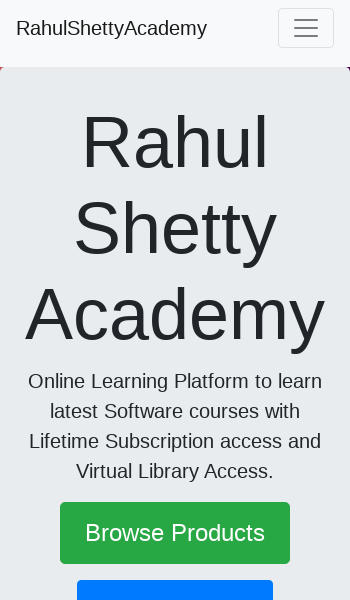

Waited for mobile menu to be visible
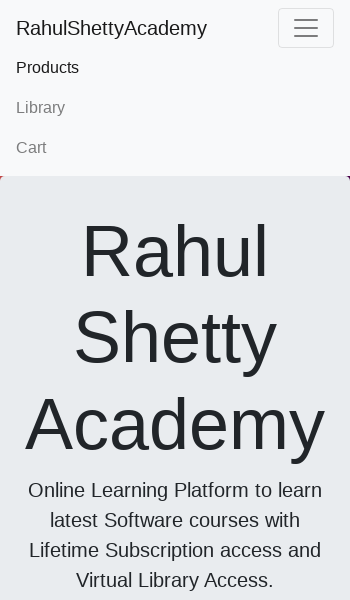

Clicked on Library link in mobile menu at (175, 108) on xpath=//a[text()='Library']
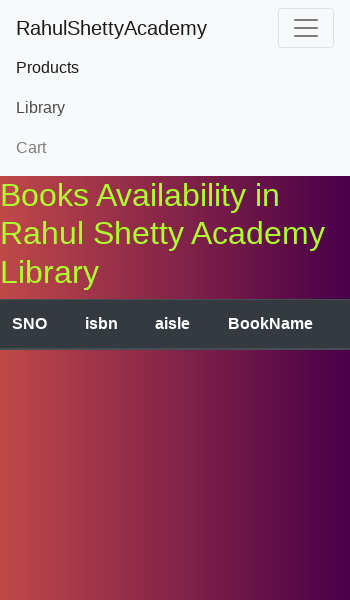

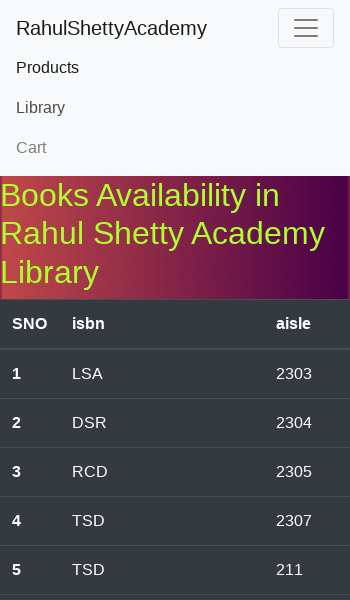